Navigates to JPL Space featured images page and clicks the button to view the full-size featured image

Starting URL: https://data-class-jpl-space.s3.amazonaws.com/JPL_Space/index.html

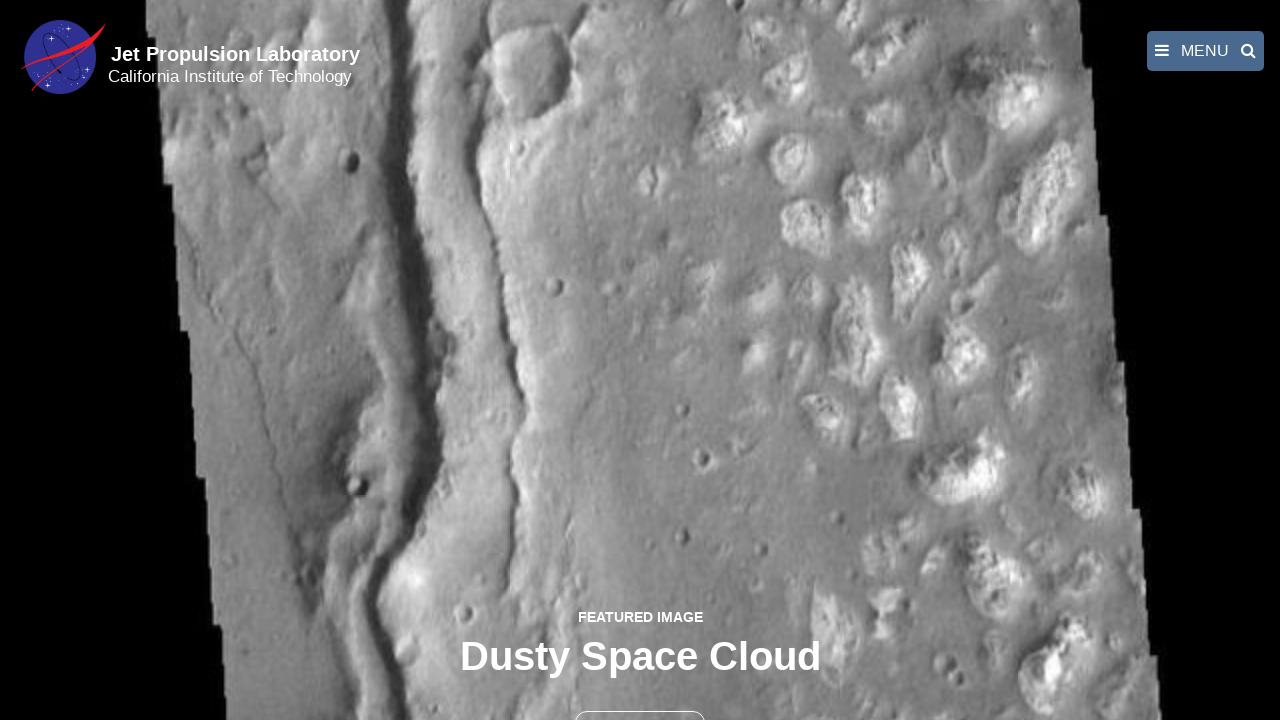

Navigated to JPL Space featured images page
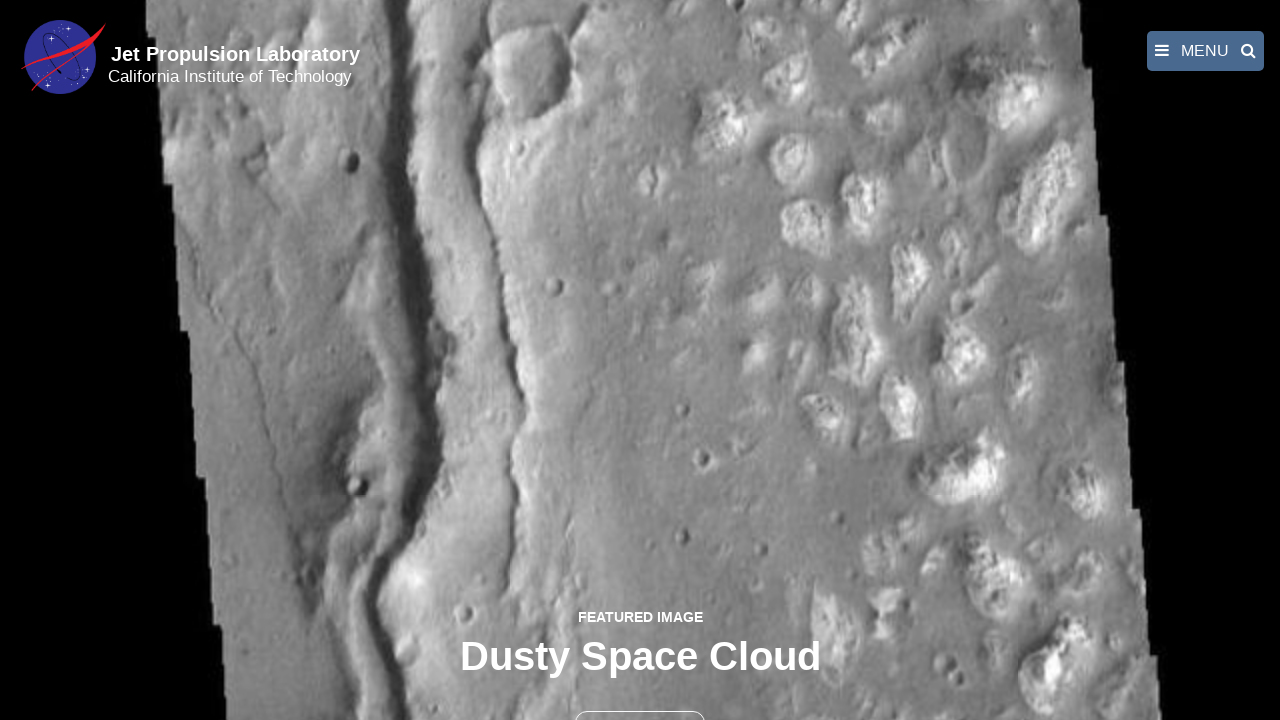

Clicked button to view full-size featured image at (640, 699) on button >> nth=1
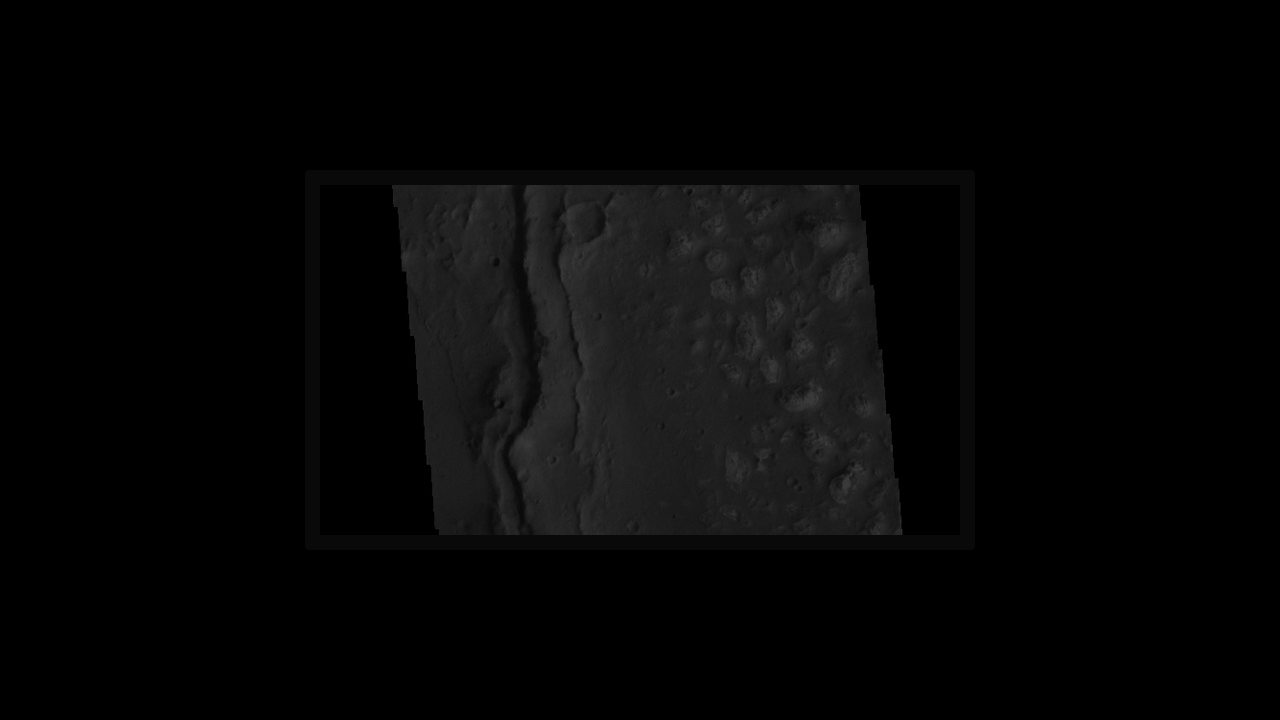

Full-size image loaded in fancybox viewer
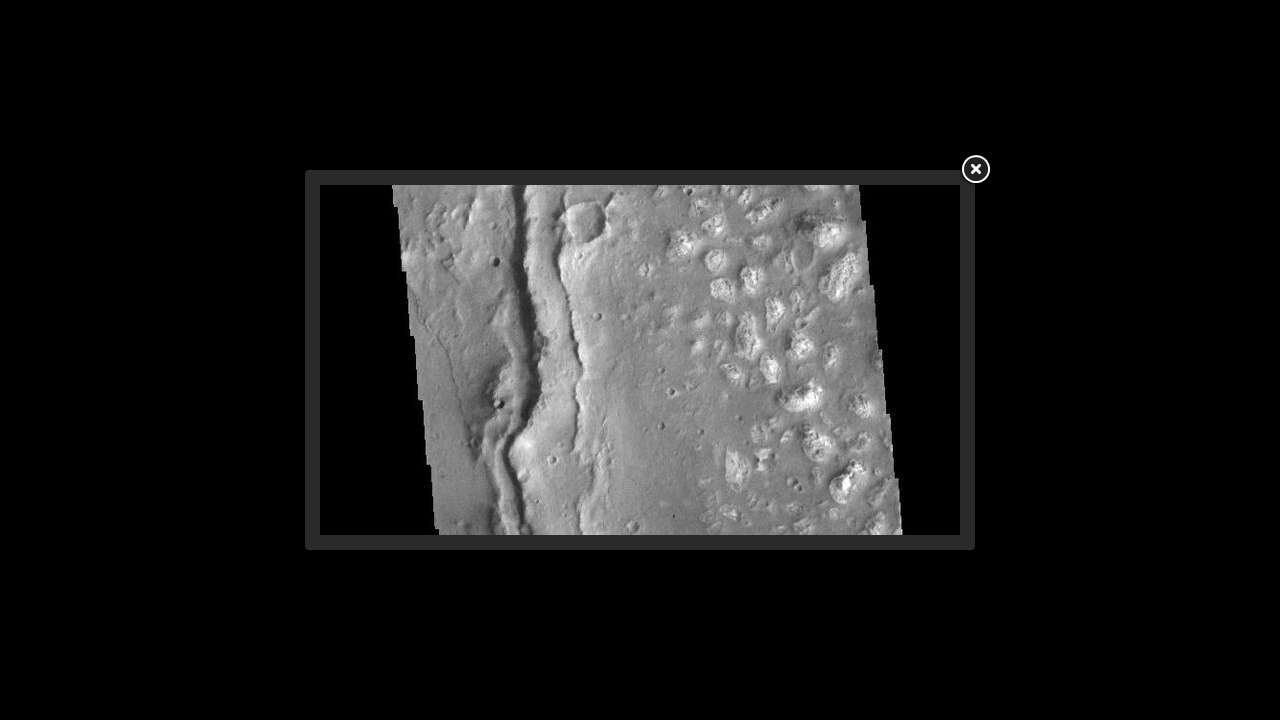

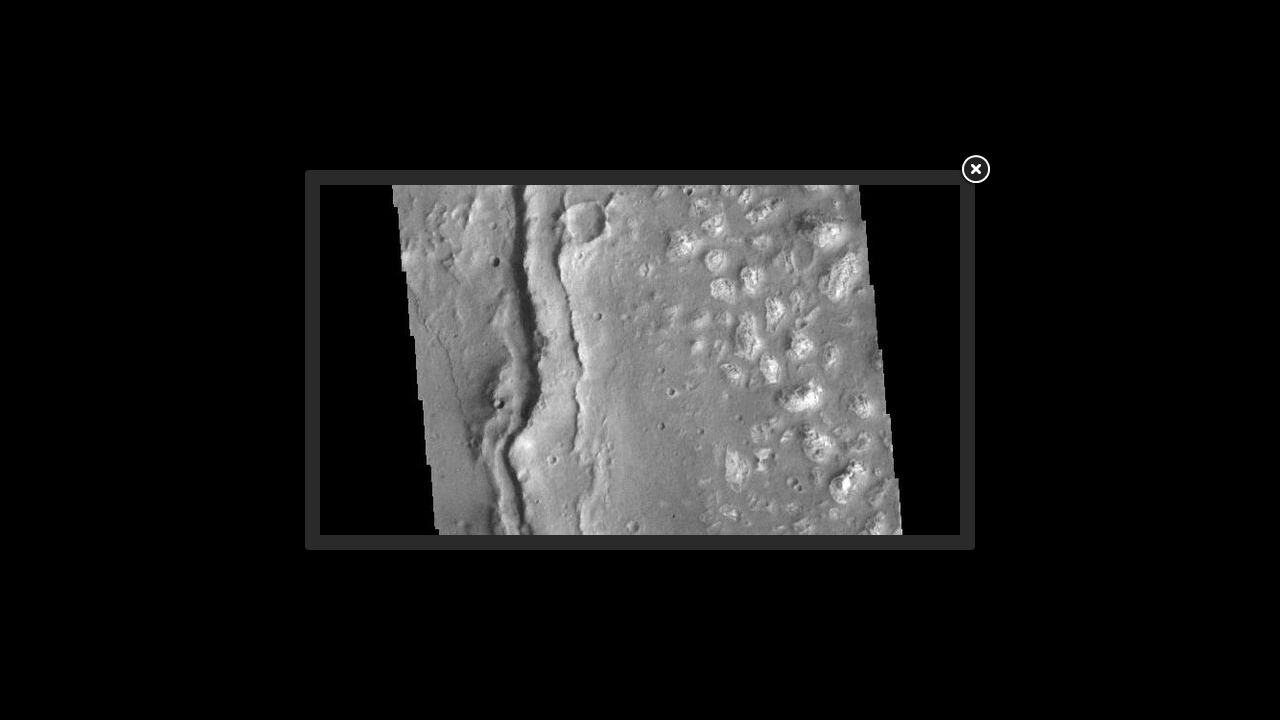